Tests the add-to-cart functionality on an e-commerce demo site by clicking the add to cart button for a product and verifying the product appears in the shopping cart panel.

Starting URL: https://bstackdemo.com/

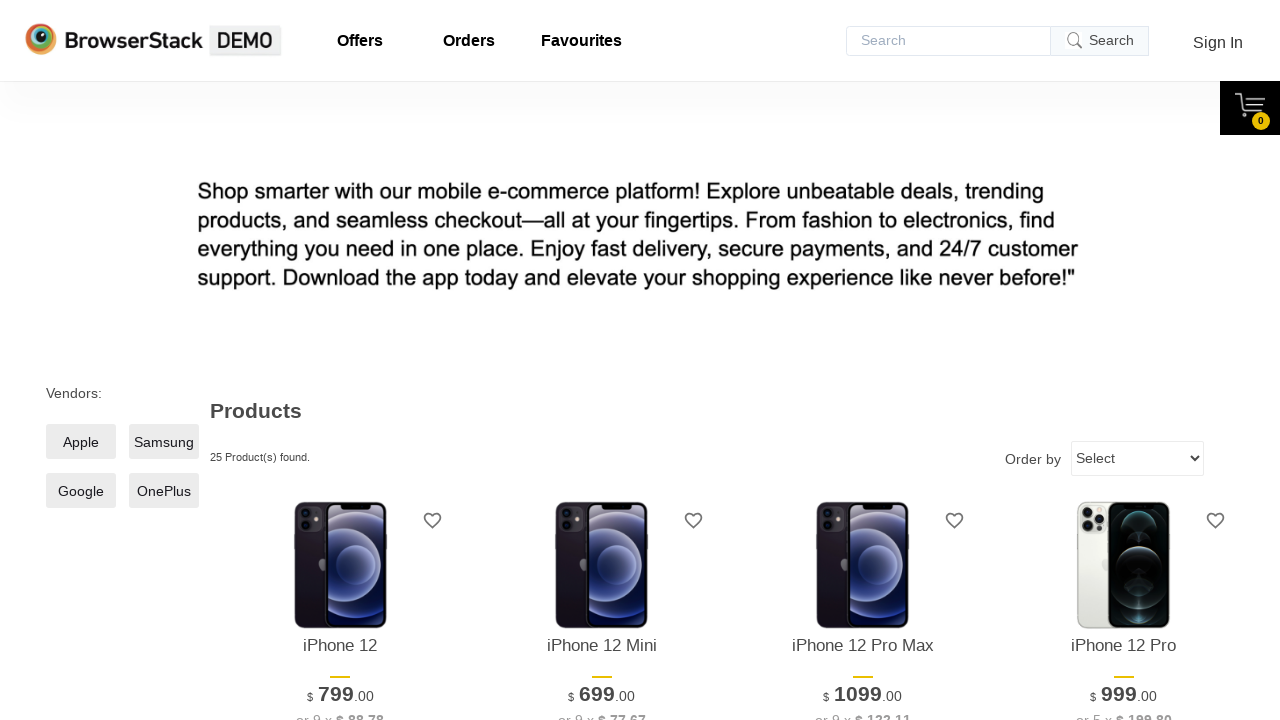

Page loaded with StackDemo title
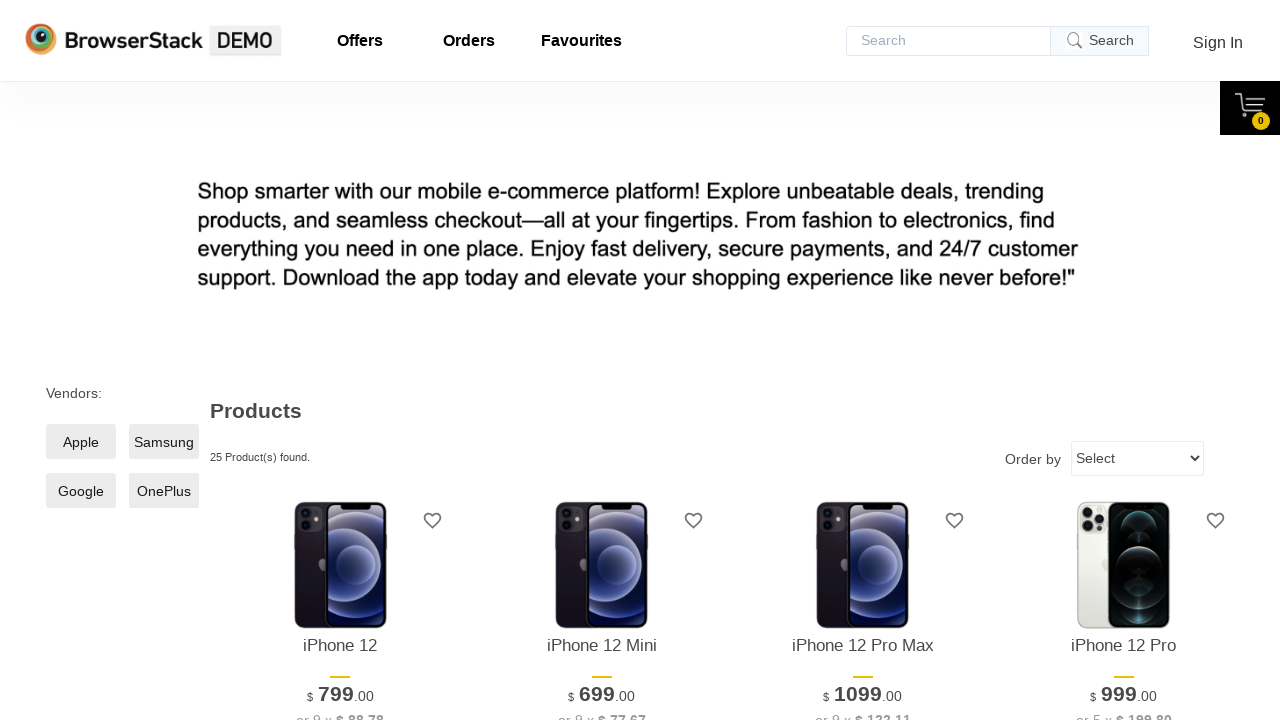

First product is visible on page
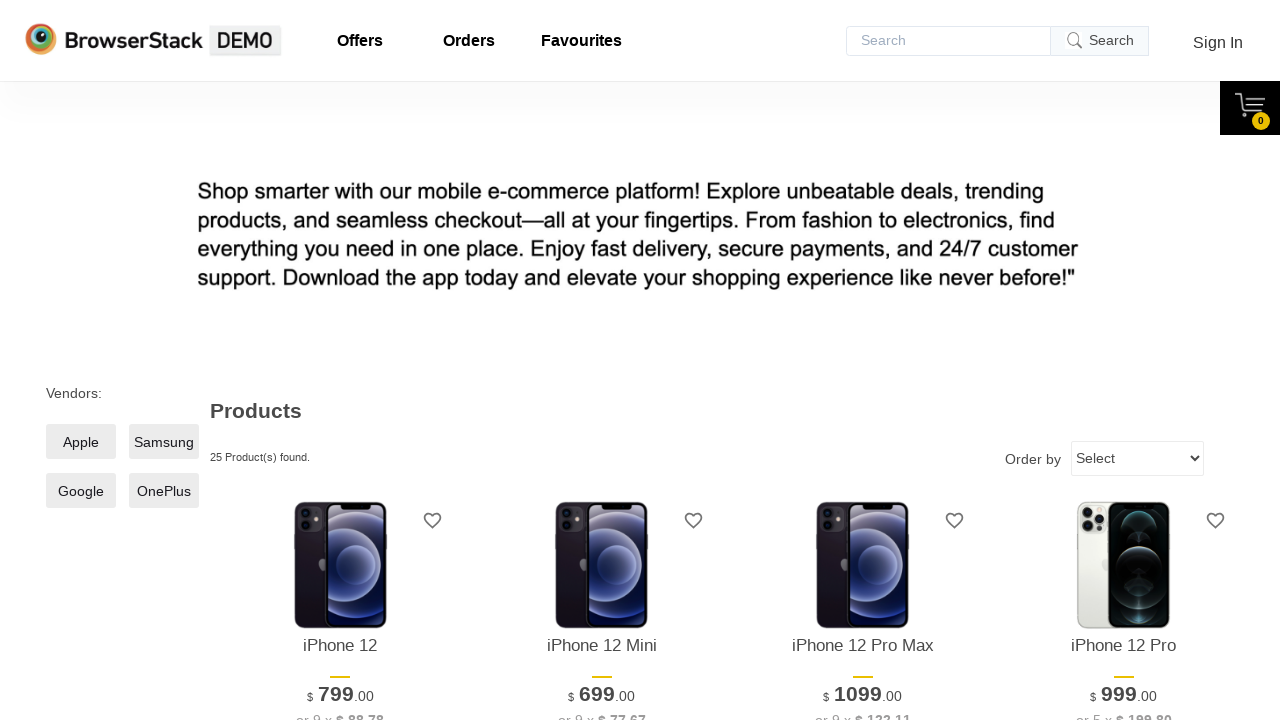

Retrieved product name: iPhone 12
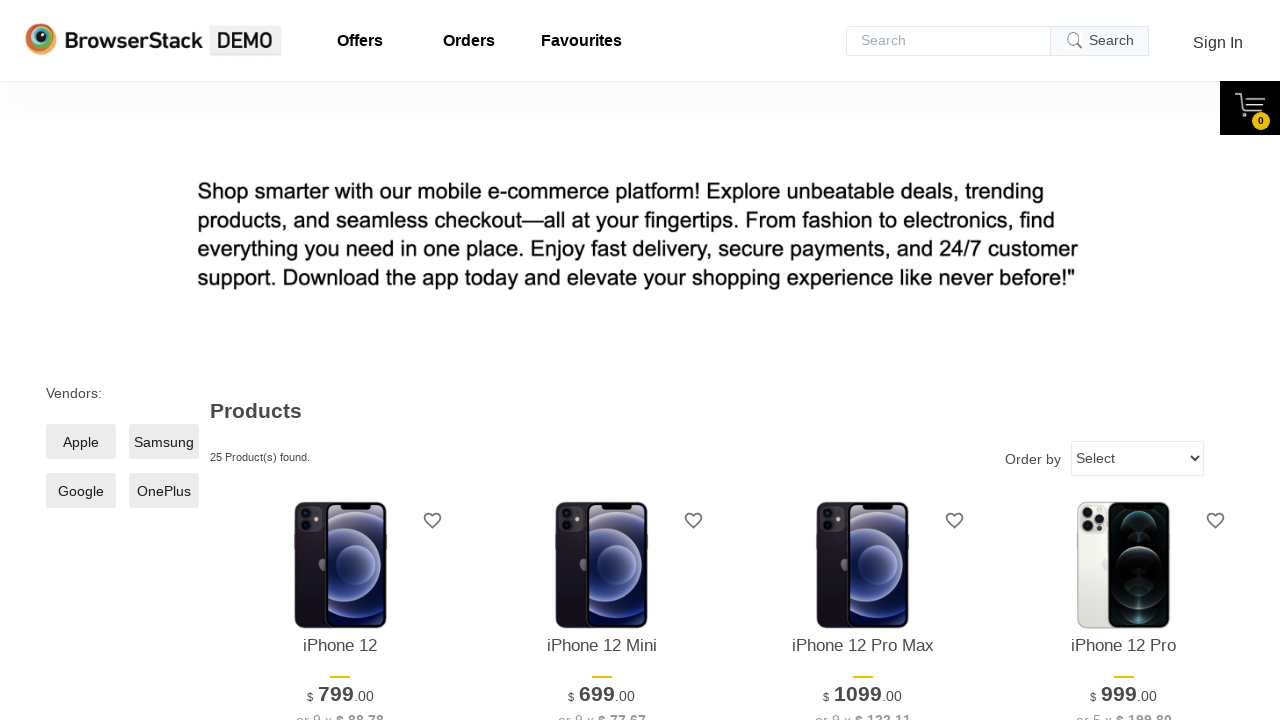

Add to cart button is visible
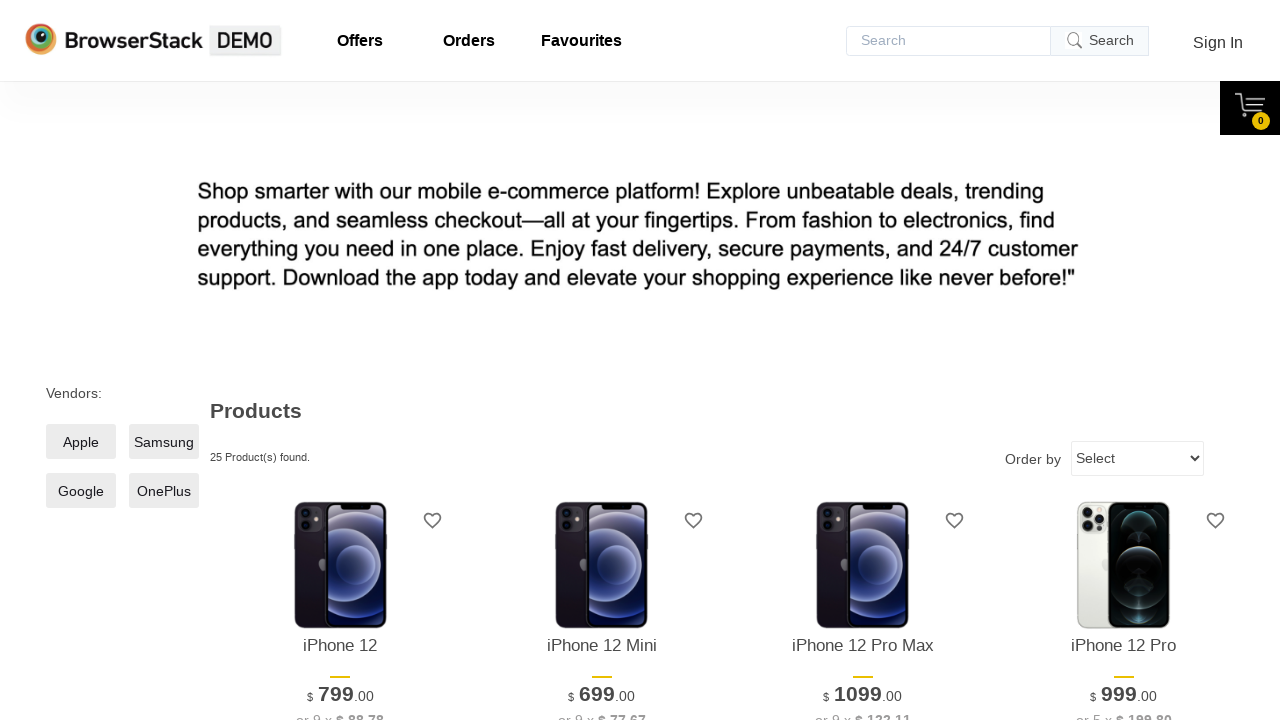

Clicked add to cart button for first product at (340, 361) on xpath=//*[@id="1"]/div[4]
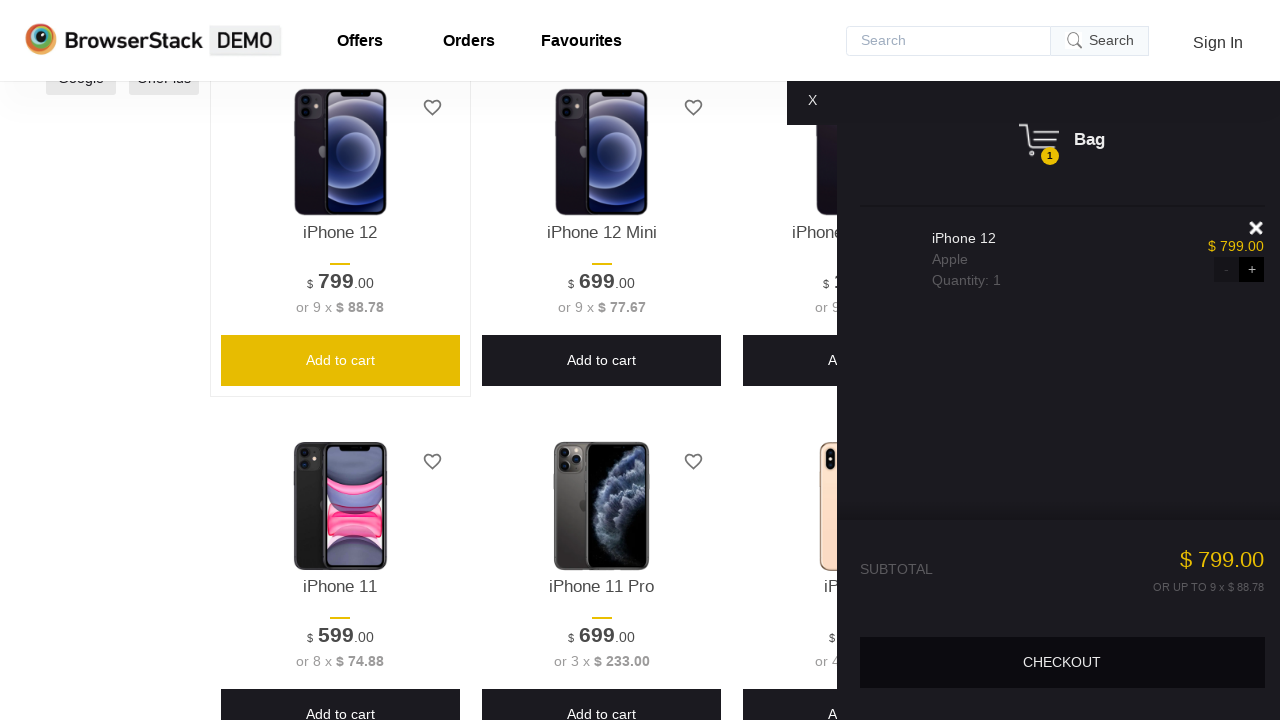

Shopping cart panel is now visible
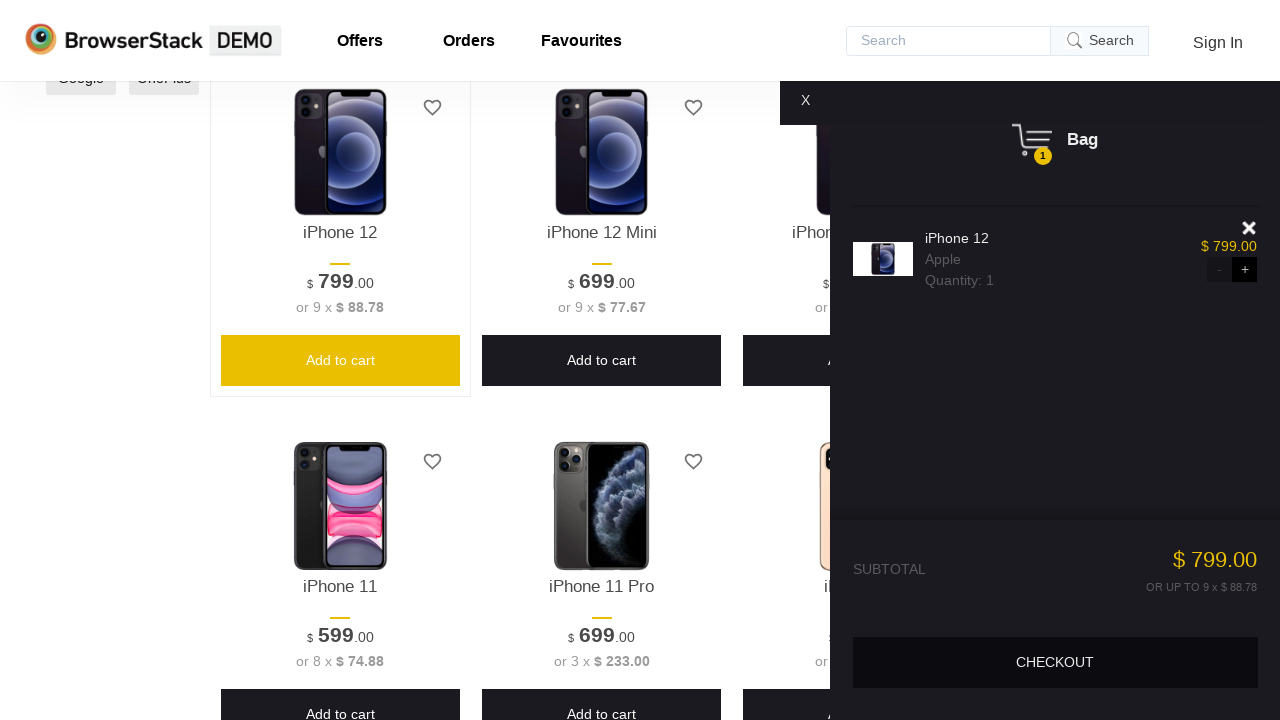

Product is now visible in cart panel
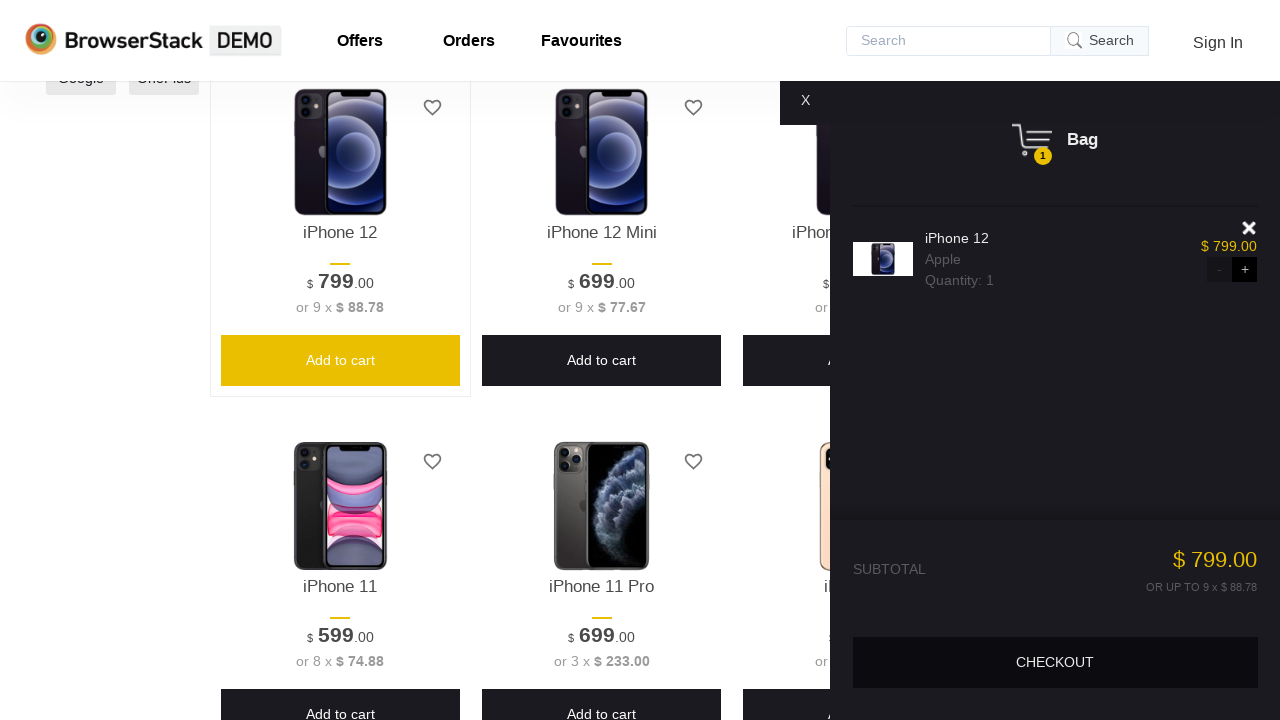

Retrieved product name from cart: iPhone 12
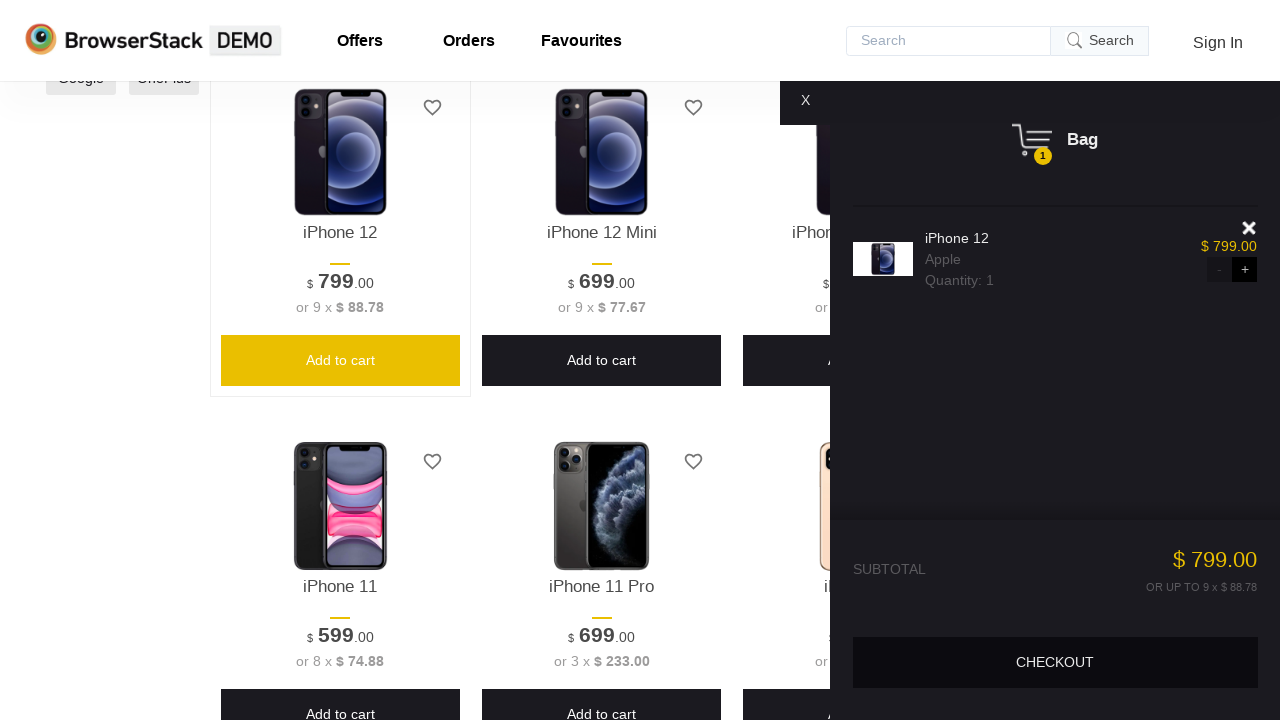

Product successfully verified in cart: iPhone 12
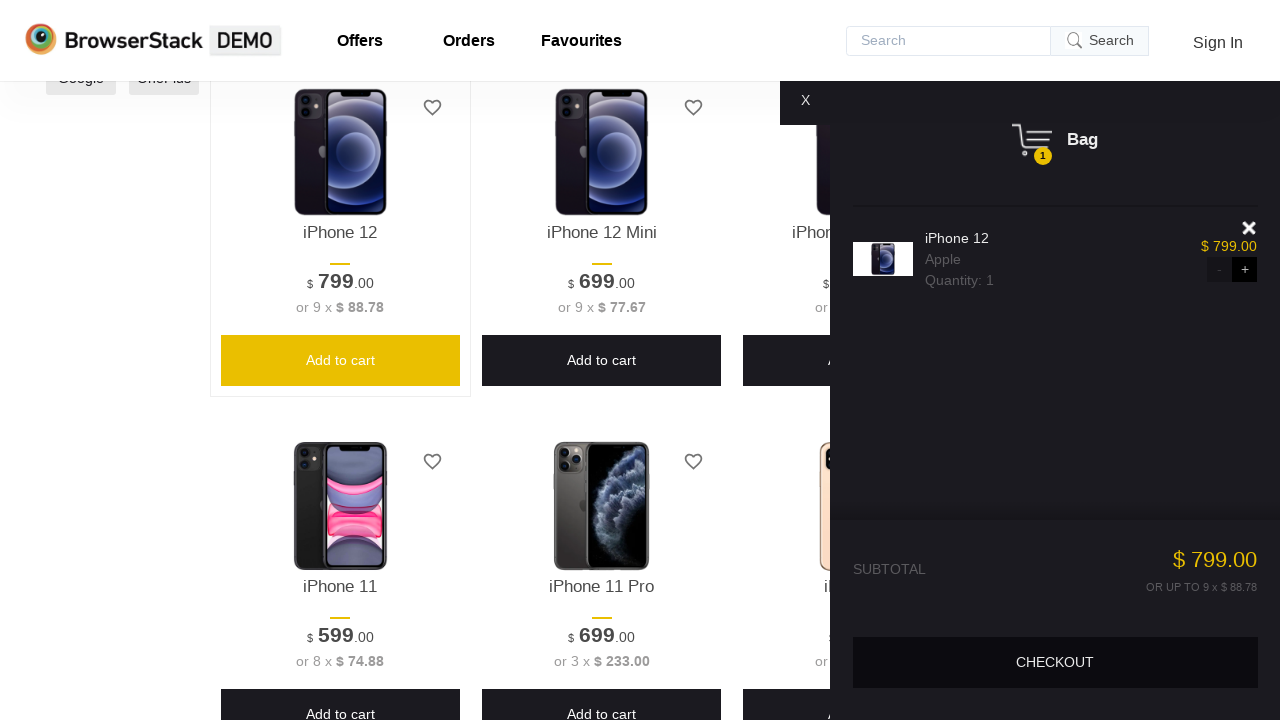

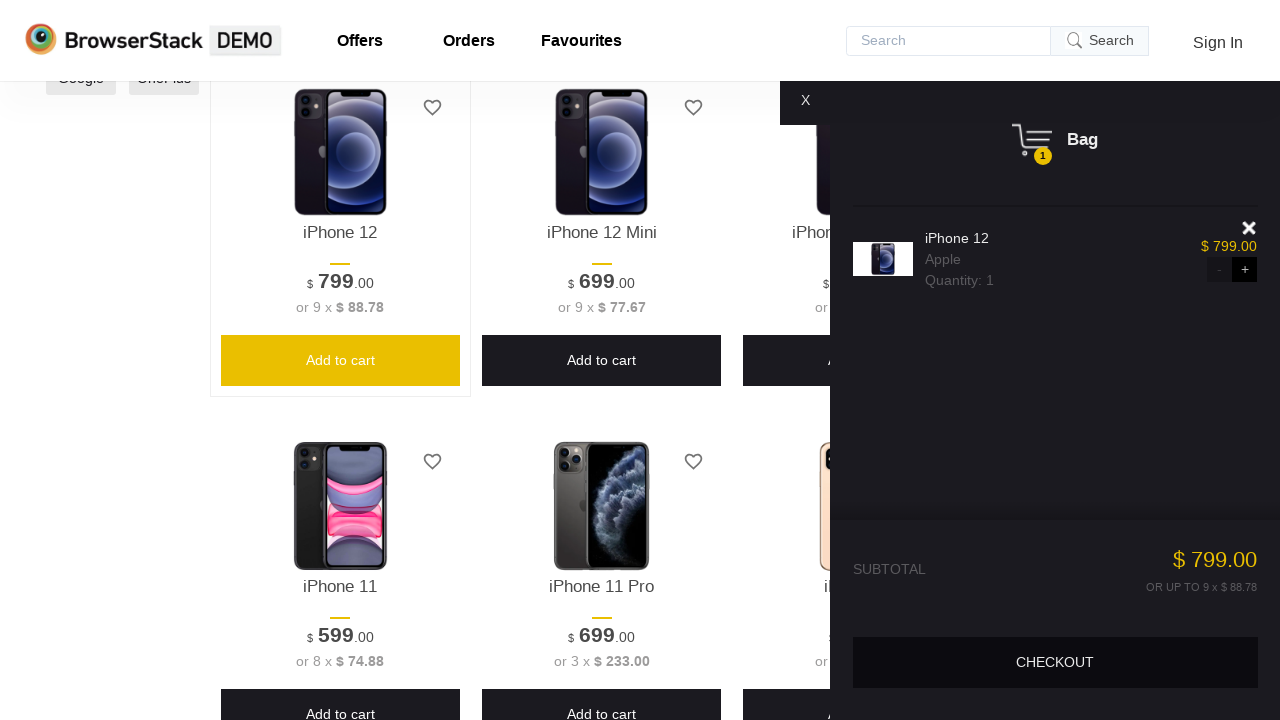